Tests opting out of A/B tests by adding an opt-out cookie on the homepage before navigating to the A/B test page.

Starting URL: http://the-internet.herokuapp.com

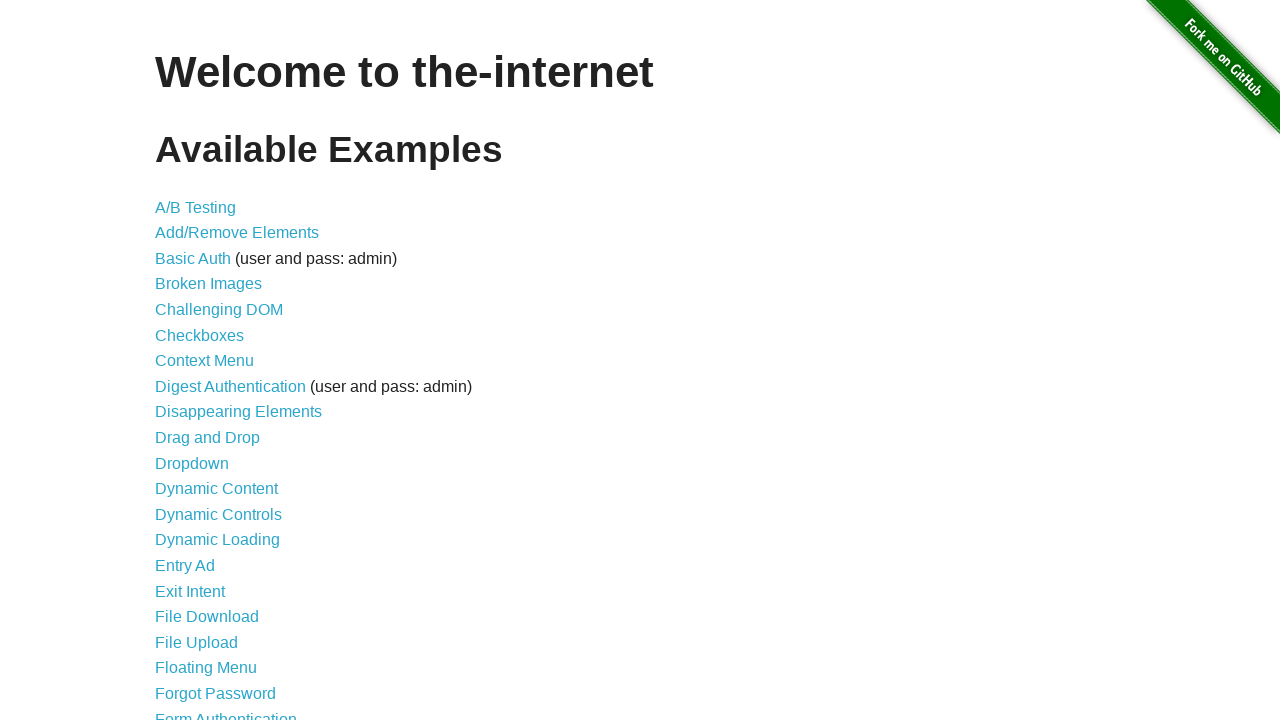

Added optimizelyOptOut cookie to opt out of A/B tests
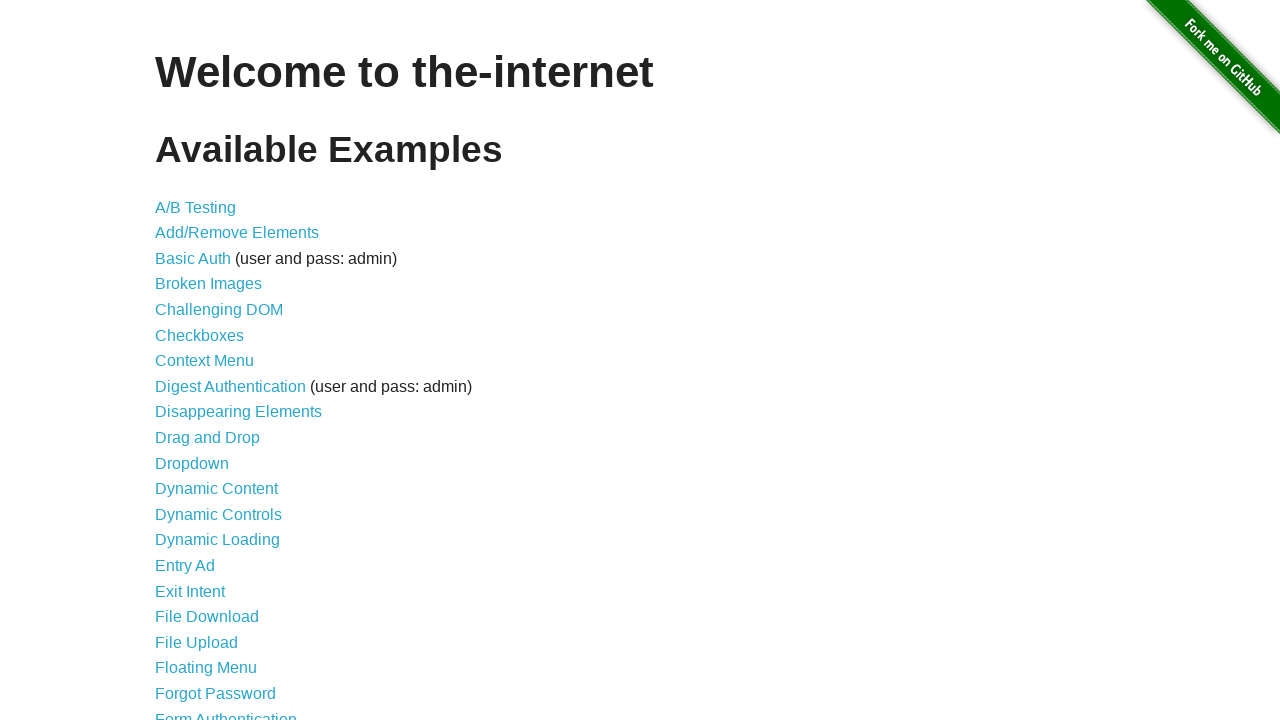

Navigated to A/B test page
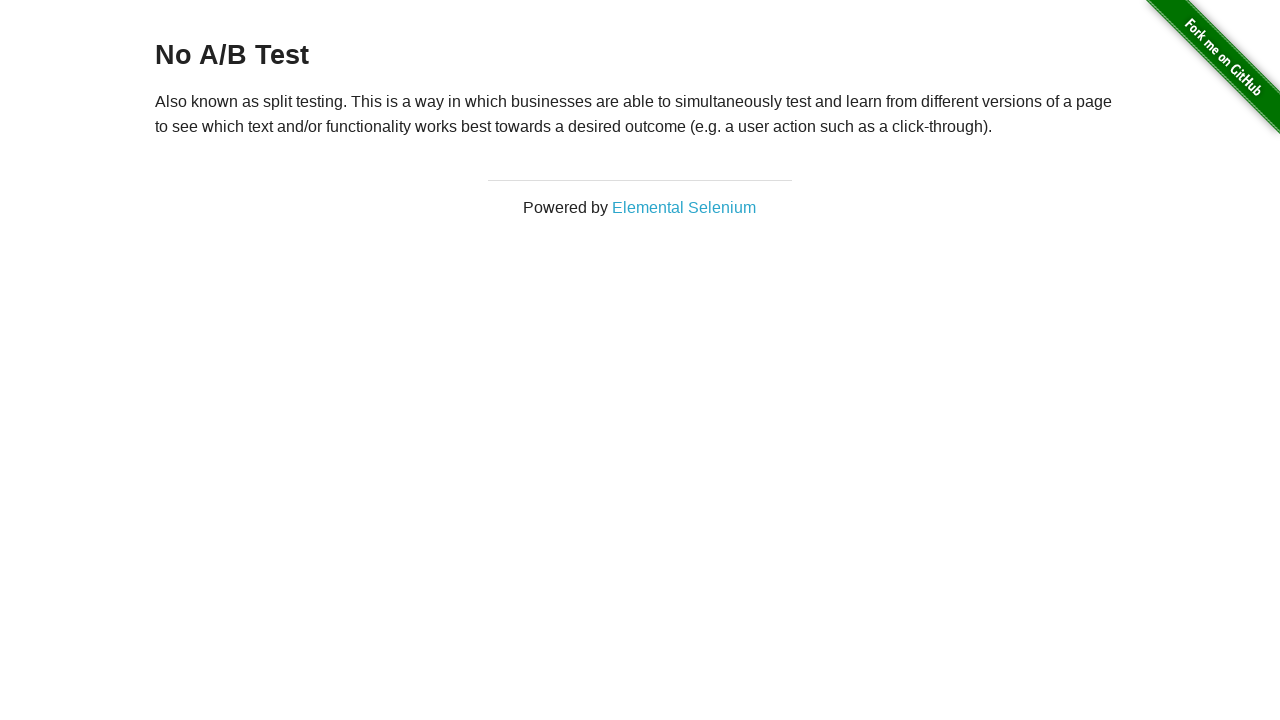

Retrieved heading text to verify opt-out status
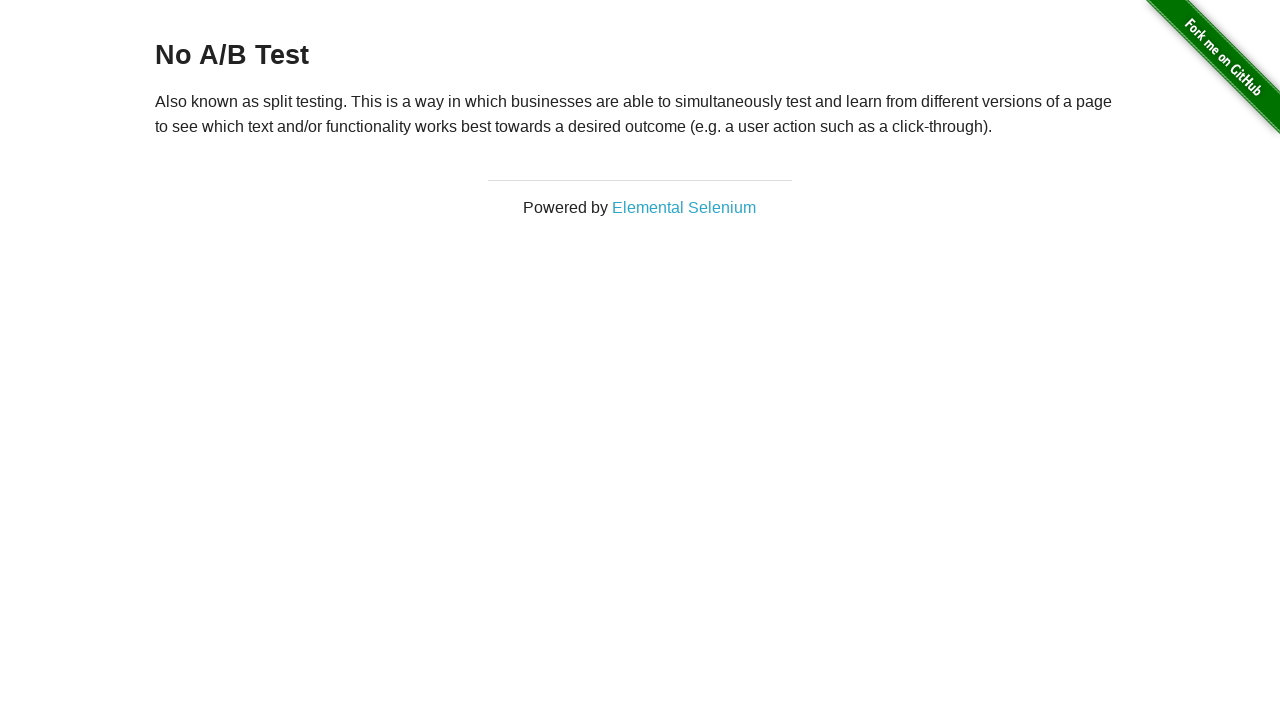

Verified heading displays 'No A/B Test' confirming opt-out cookie is working
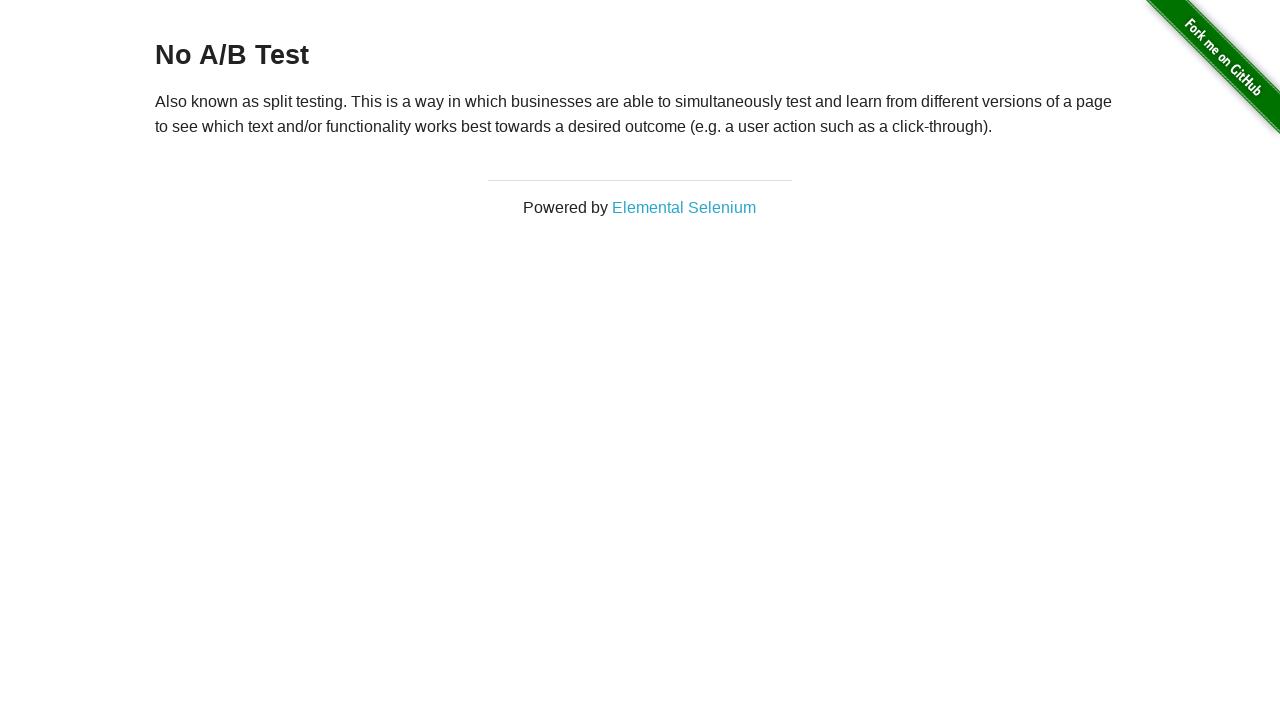

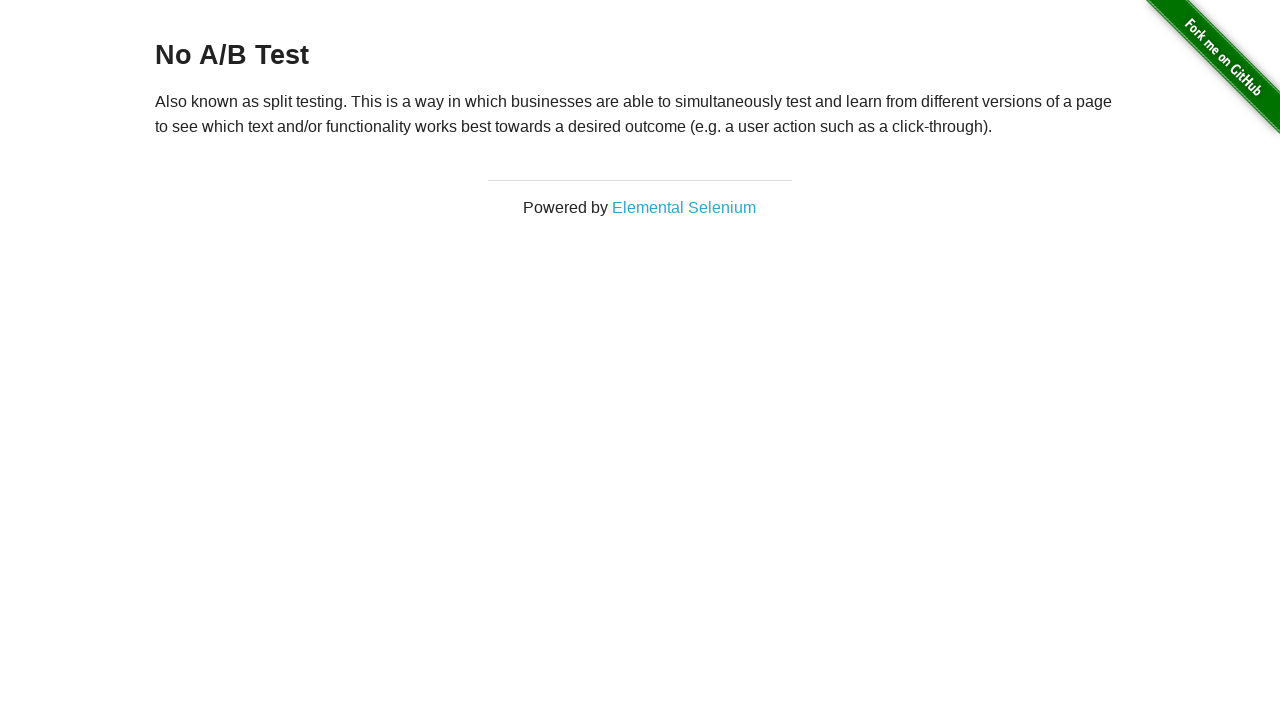